Tests JavaScript confirm dialog by clicking the second button, dismissing the alert, and verifying the result message does not contain "successfuly"

Starting URL: https://the-internet.herokuapp.com/javascript_alerts

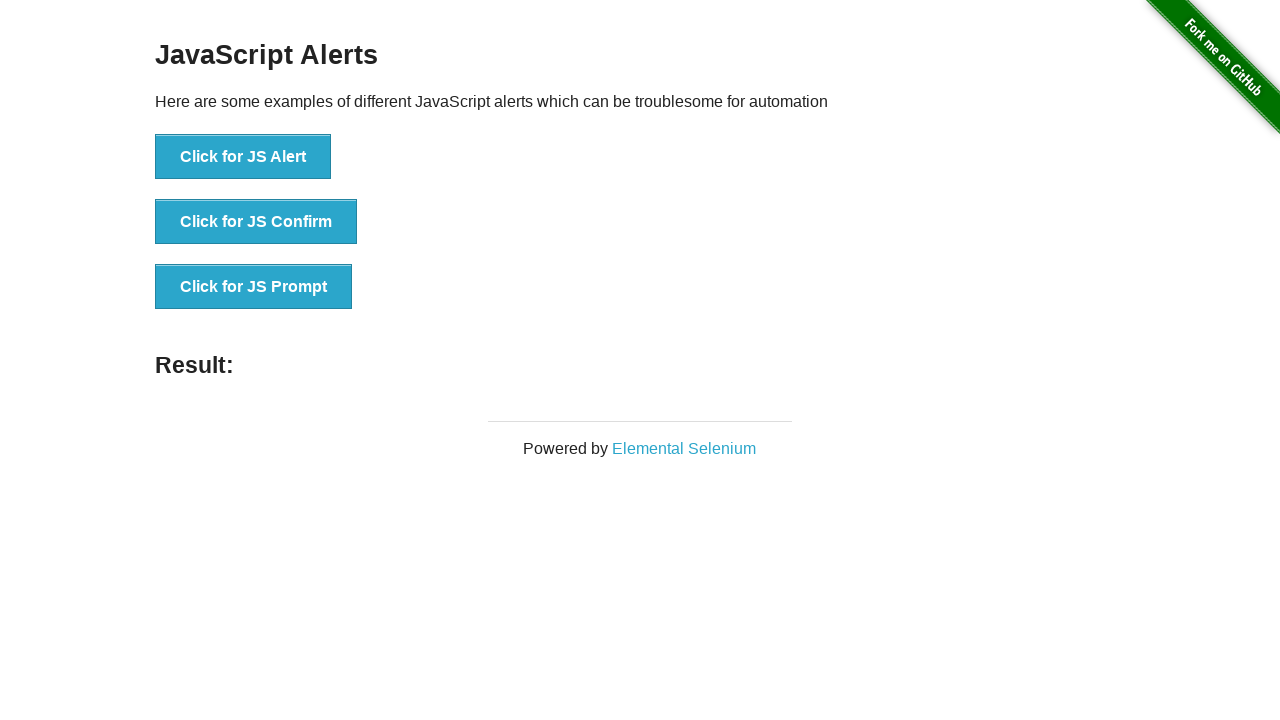

Set up dialog handler to dismiss the confirm dialog
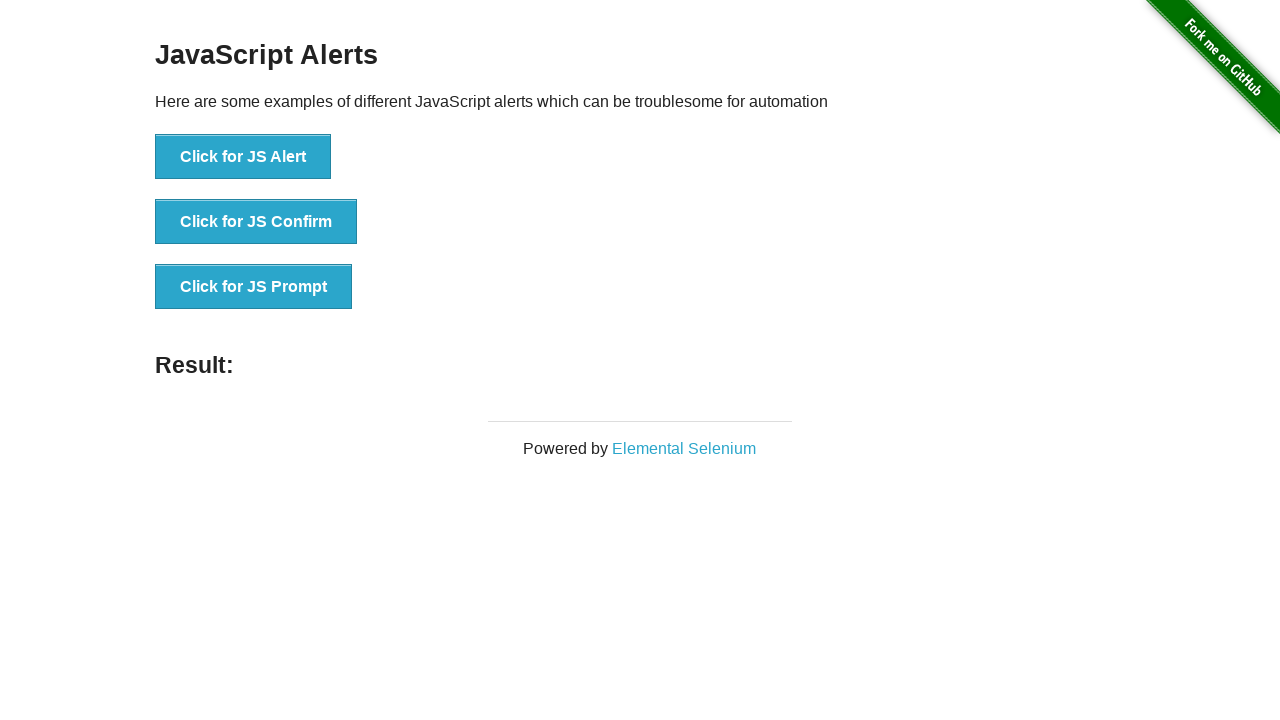

Clicked 'Click for JS Confirm' button to trigger JavaScript confirm dialog at (256, 222) on xpath=//*[text()='Click for JS Confirm']
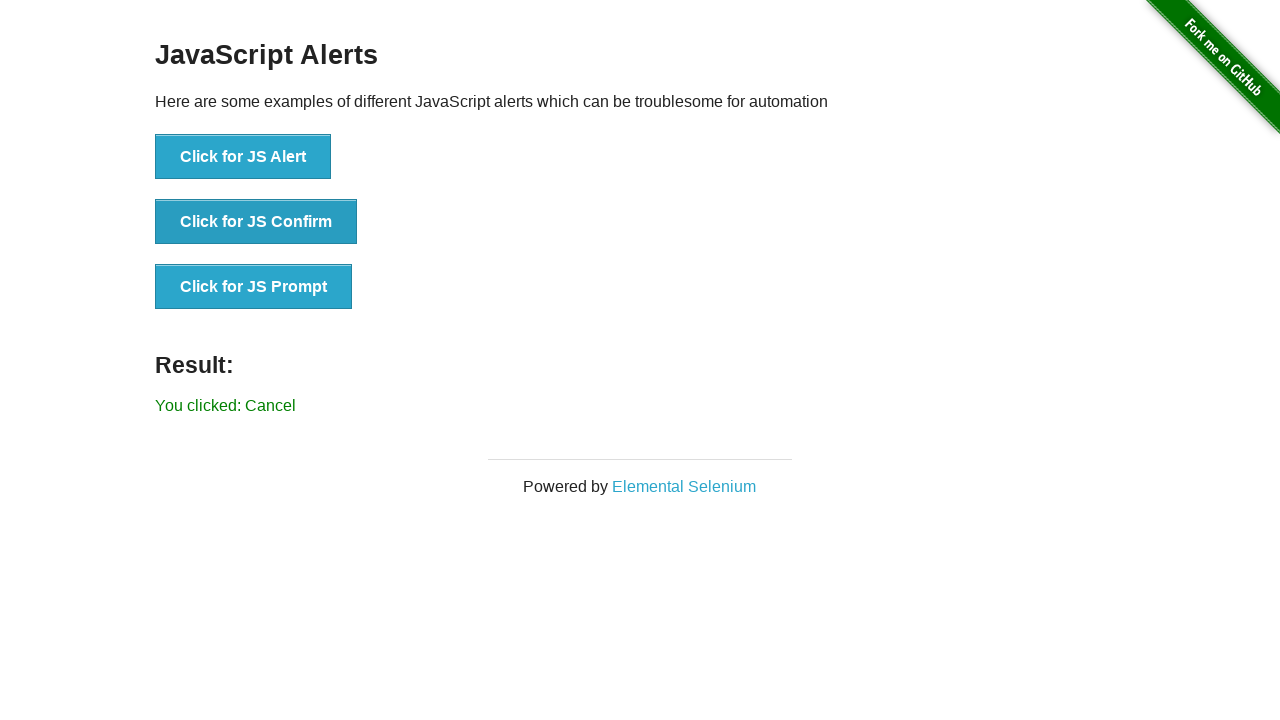

Result message element loaded after dismissing dialog
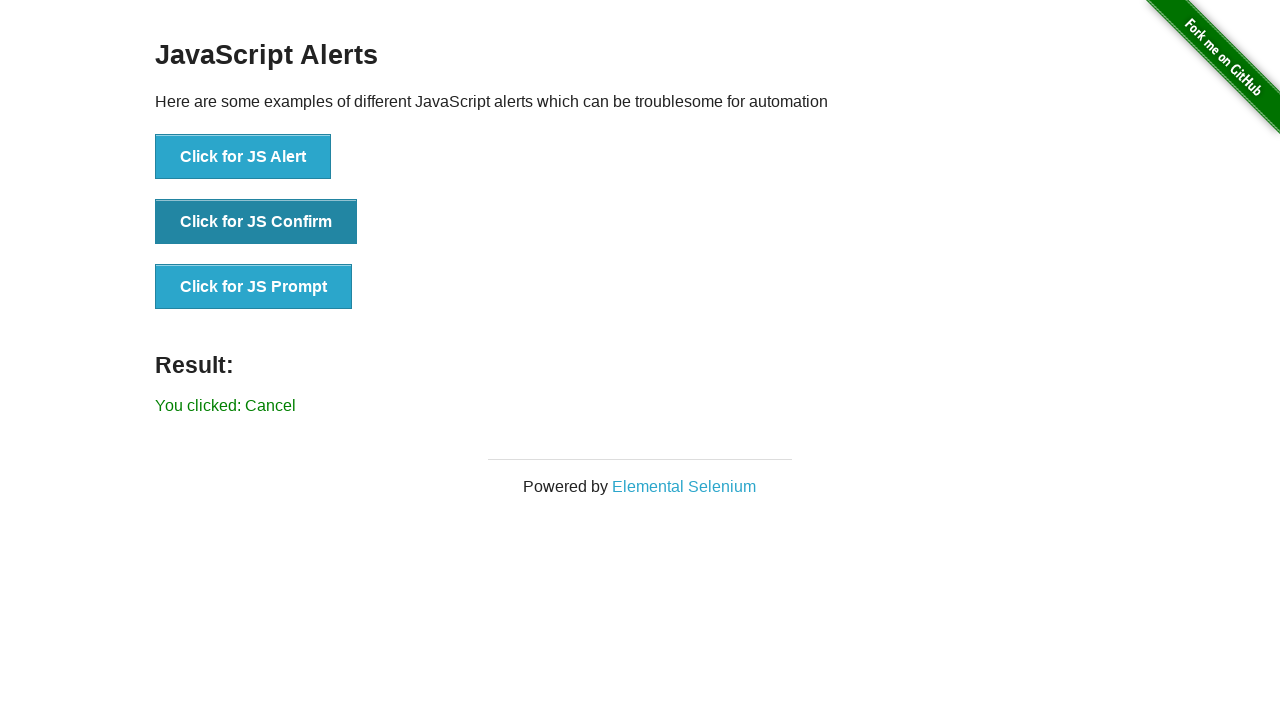

Retrieved result text: 'You clicked: Cancel'
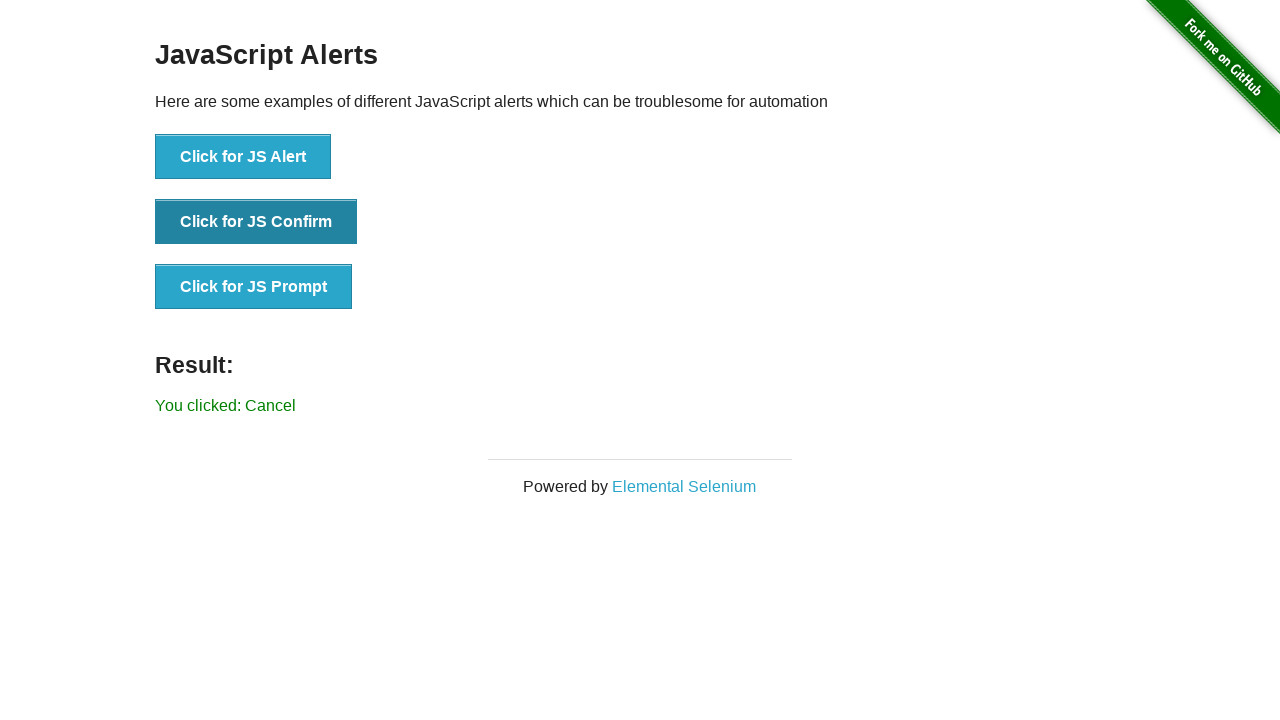

Verified that result message does not contain 'successfuly'
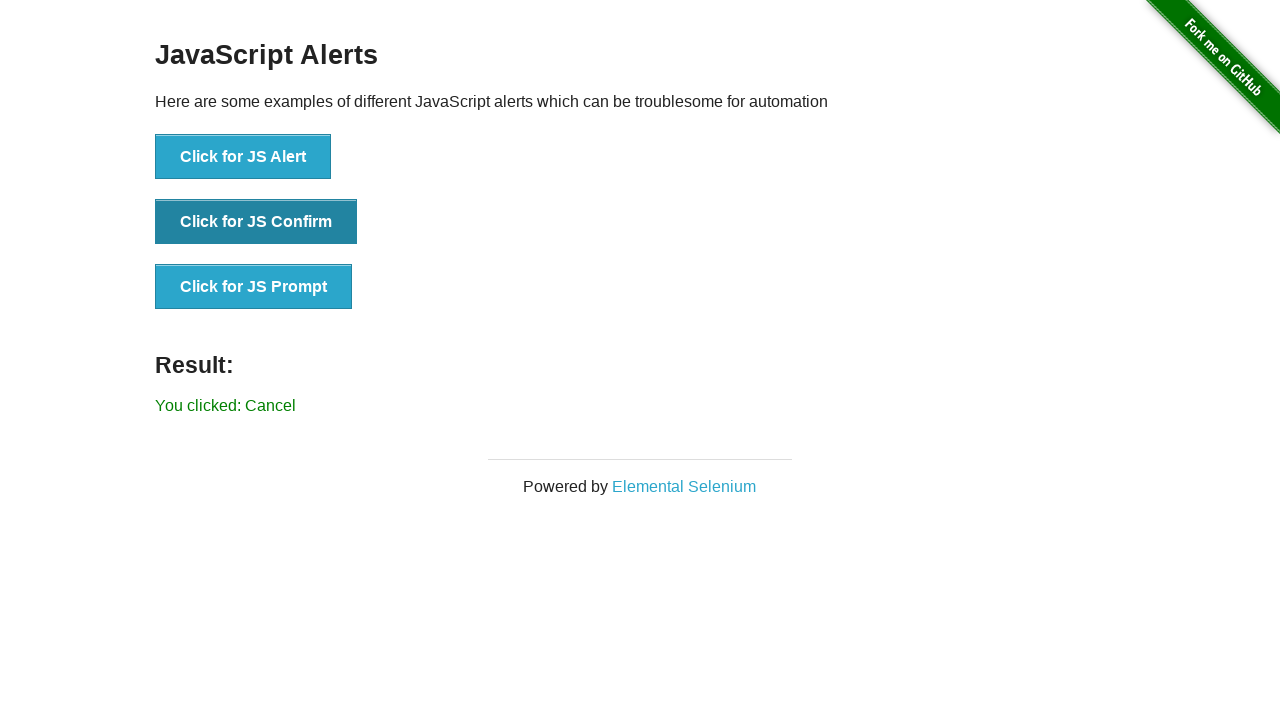

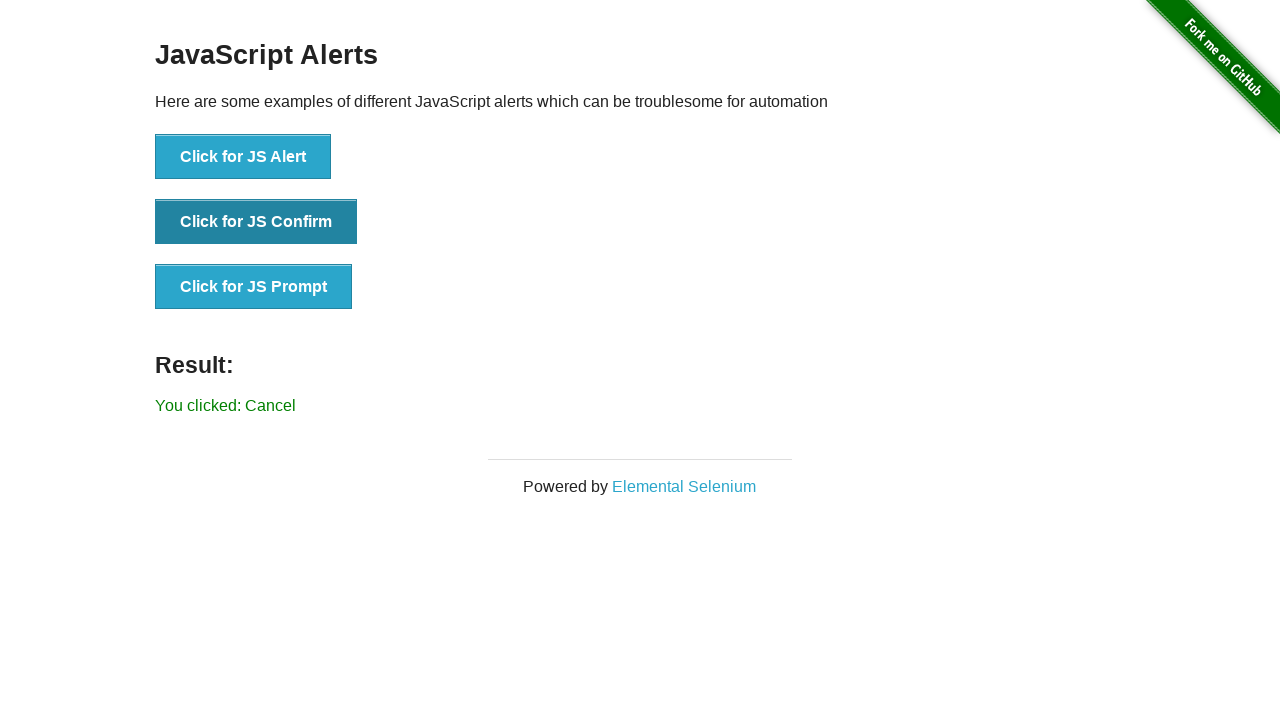